Tests fake alert dialog functionality by clicking a button to show the alert and waiting for the dialog to appear

Starting URL: https://testpages.eviltester.com/styled/alerts/fake-alert-test.html

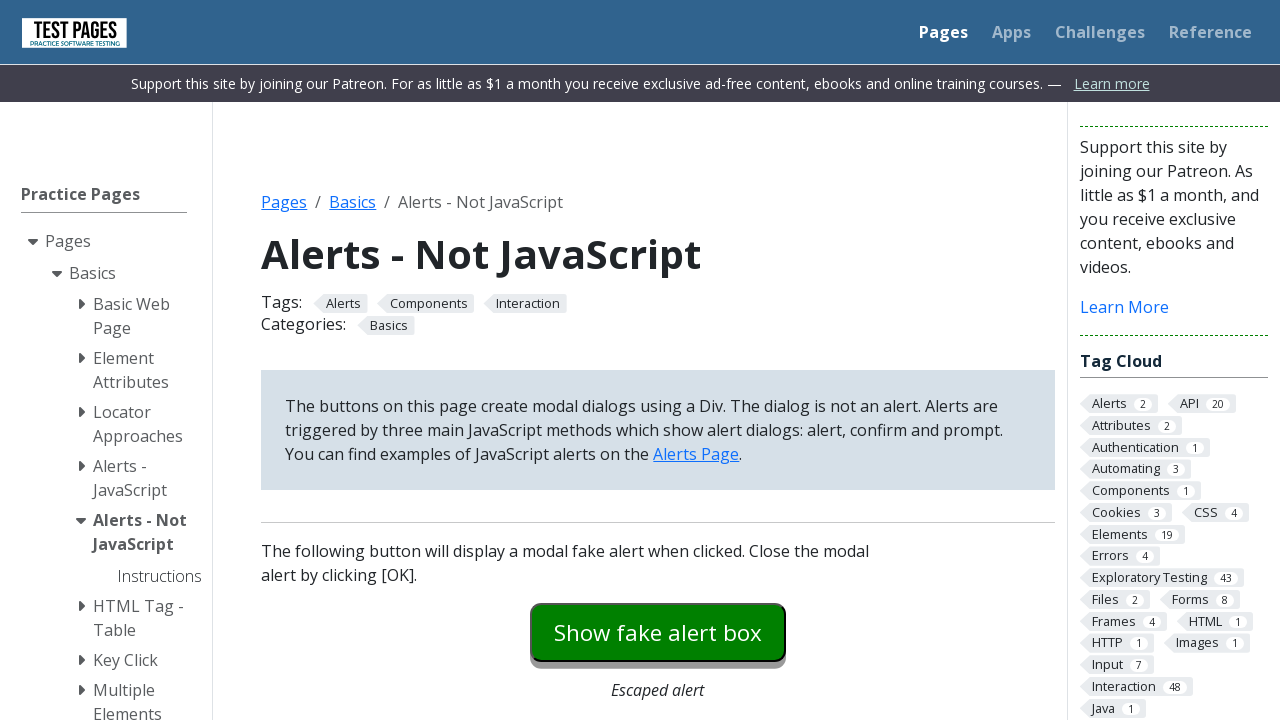

Navigated to fake alert test page
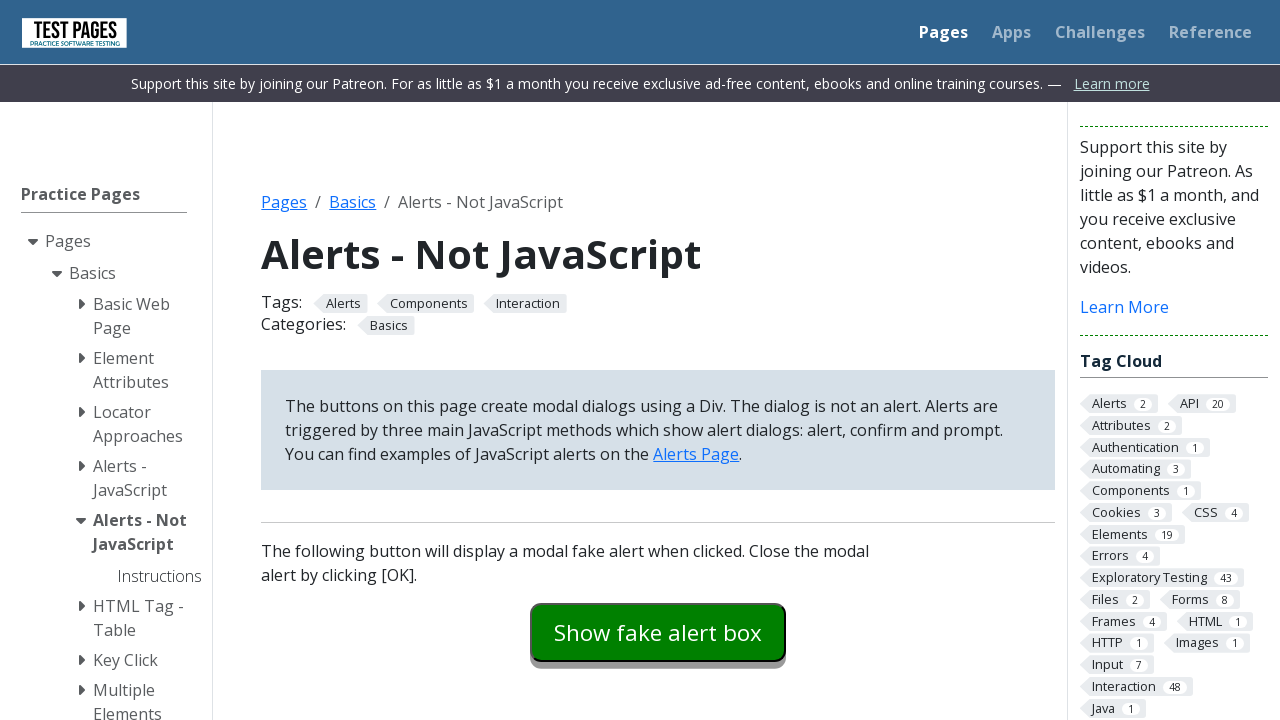

Clicked 'Show fake alert box' button at (658, 632) on internal:role=button[name="Show fake alert box"i]
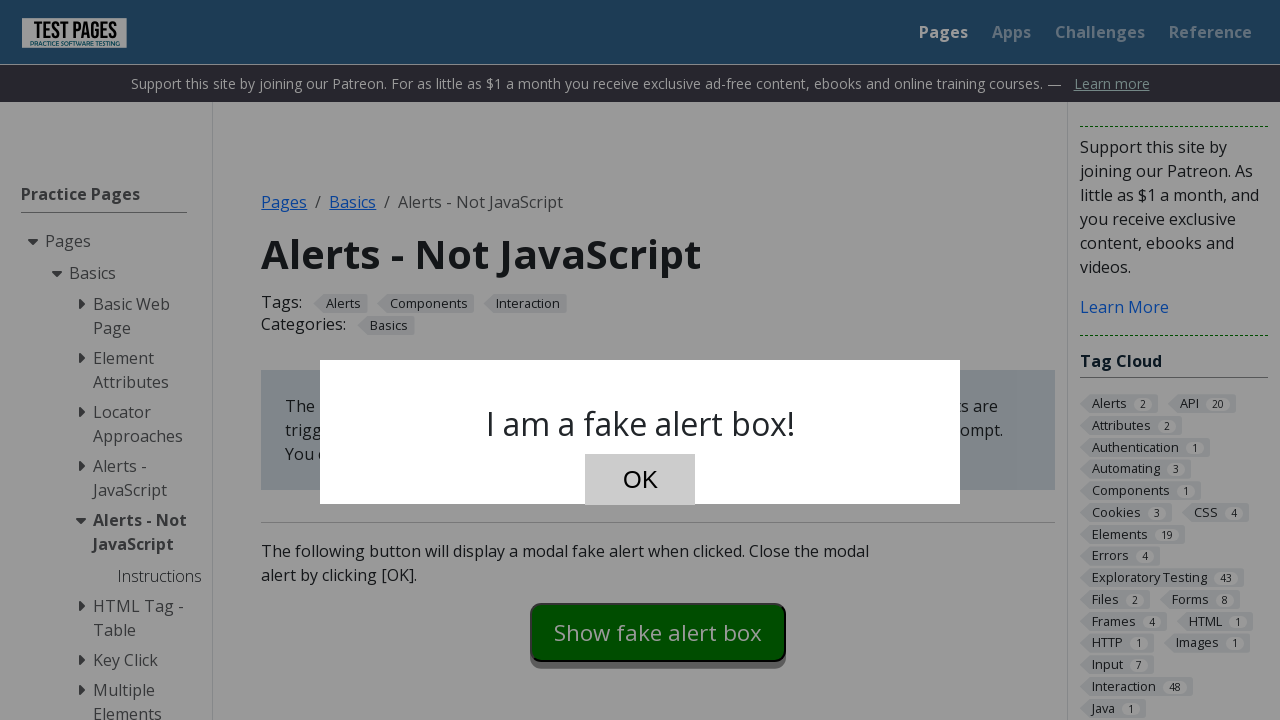

Fake alert dialog appeared and became active
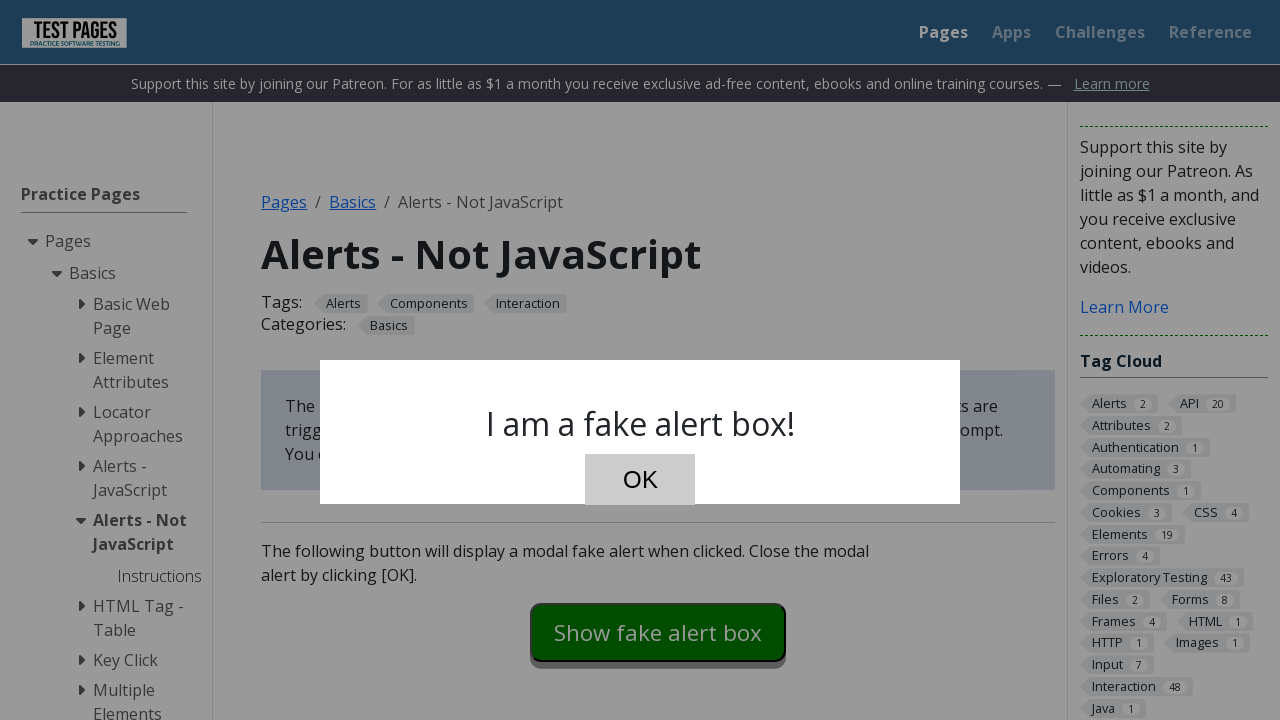

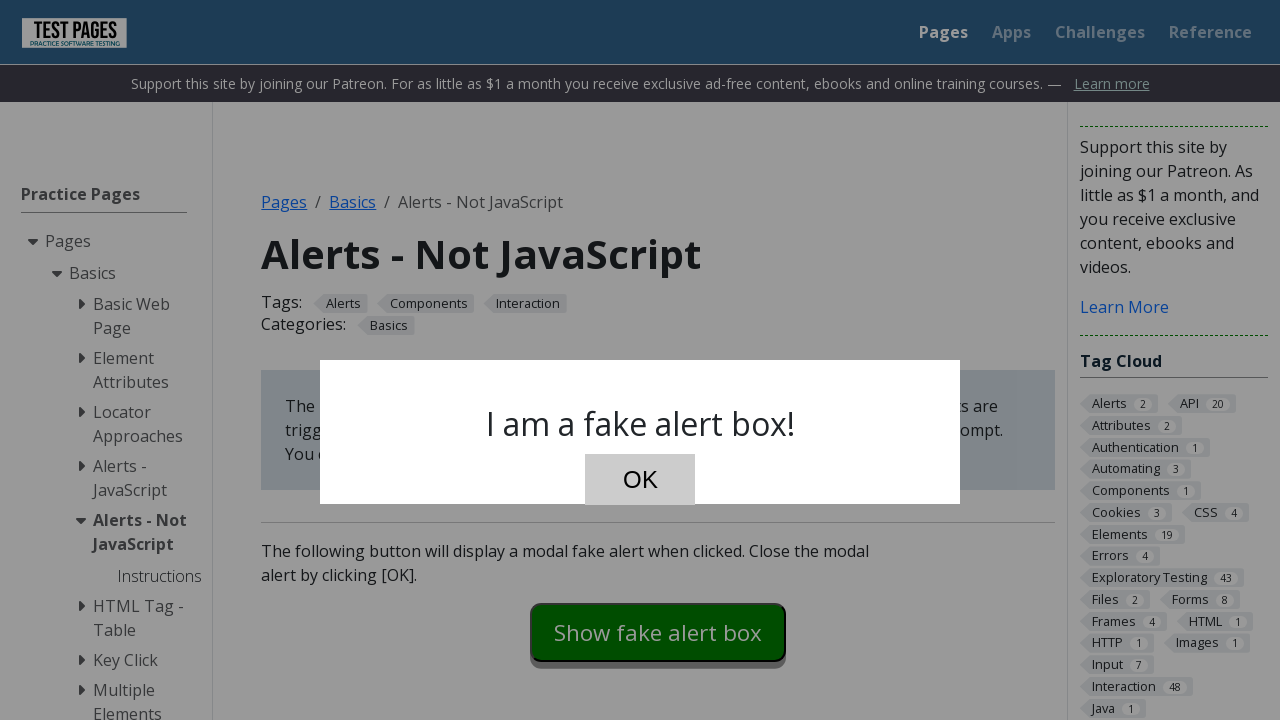